Tests adding todo items to the list by filling the input field and pressing Enter, then verifying the items appear correctly

Starting URL: https://demo.playwright.dev/todomvc

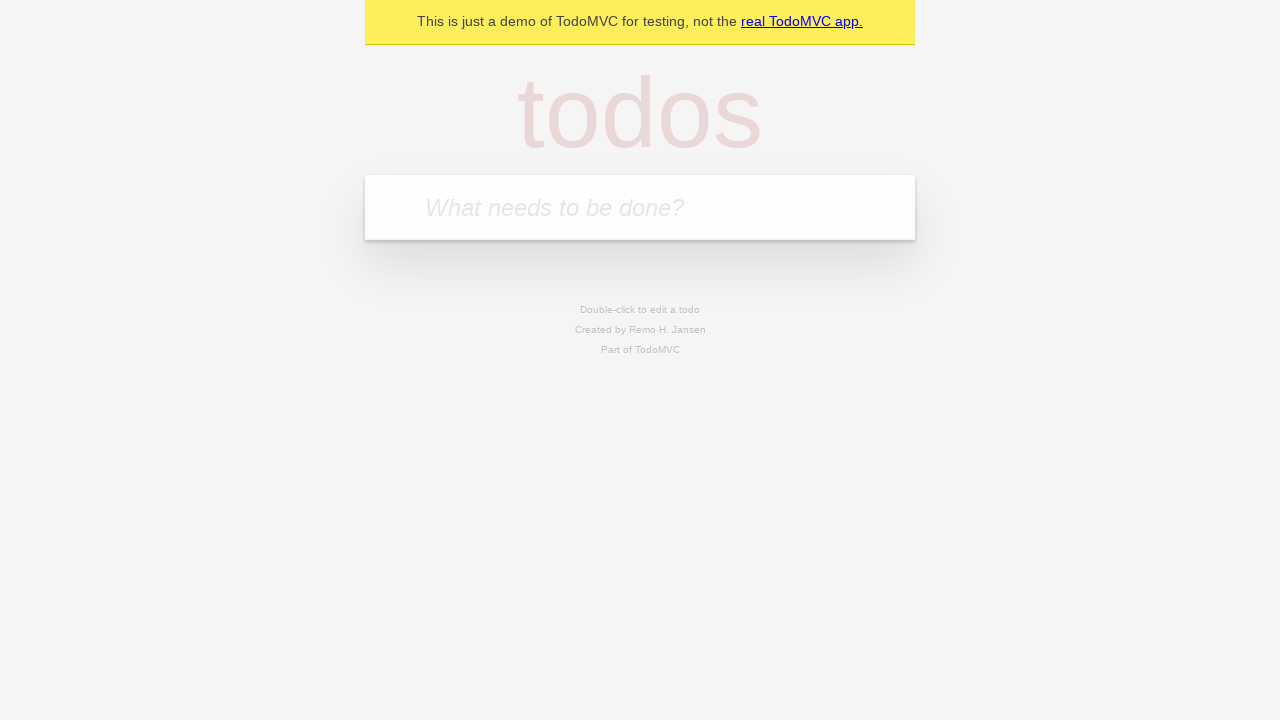

Filled input field with first todo item 'buy some cheese' on .new-todo
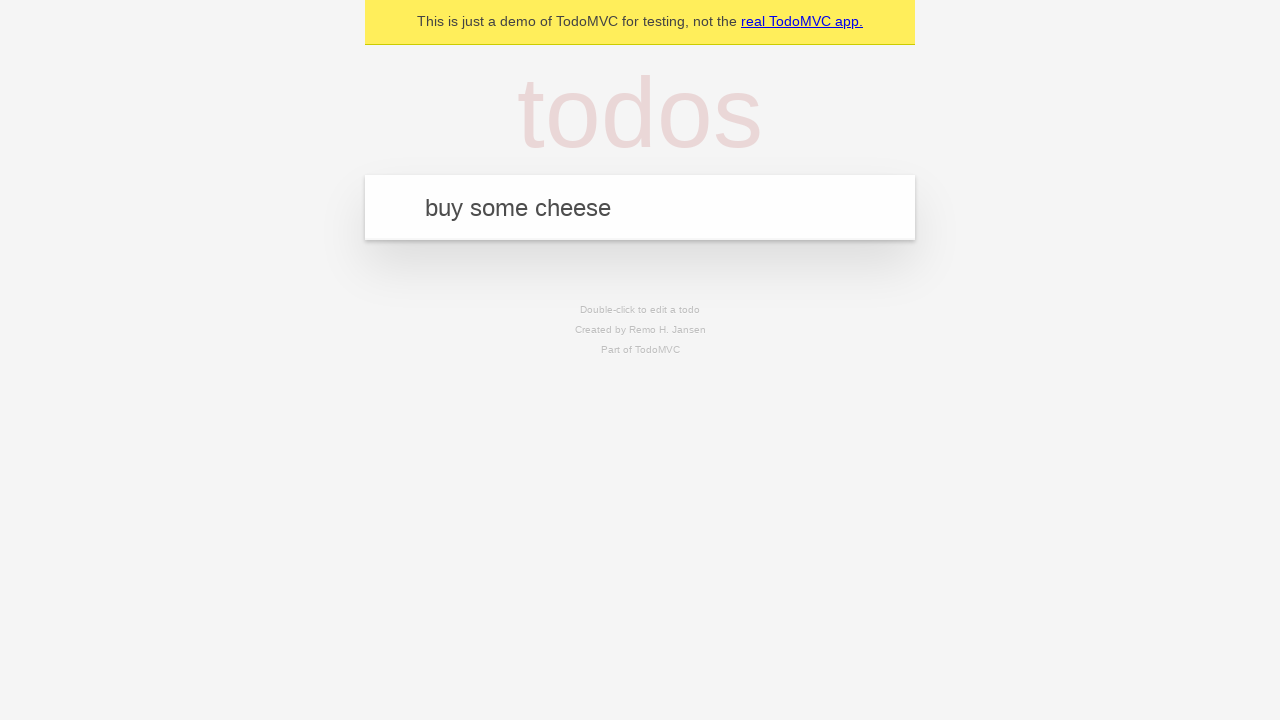

Pressed Enter to add first todo item on .new-todo
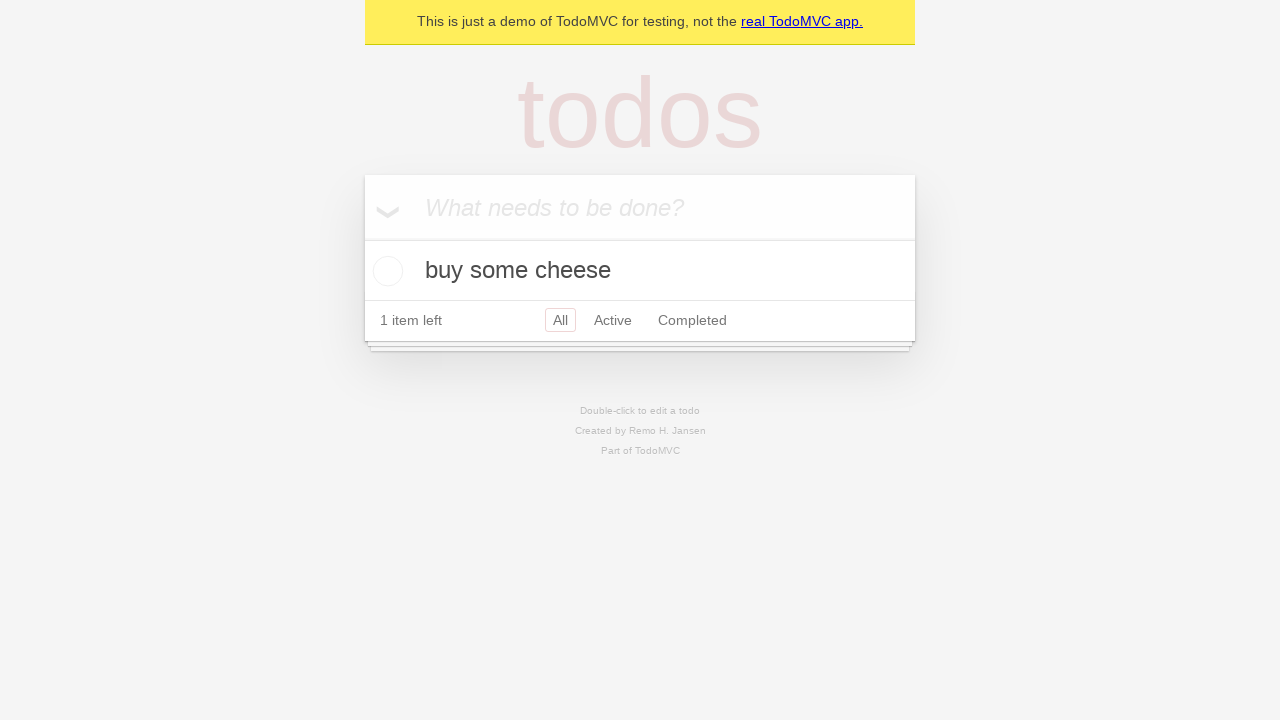

First todo item appeared in the list
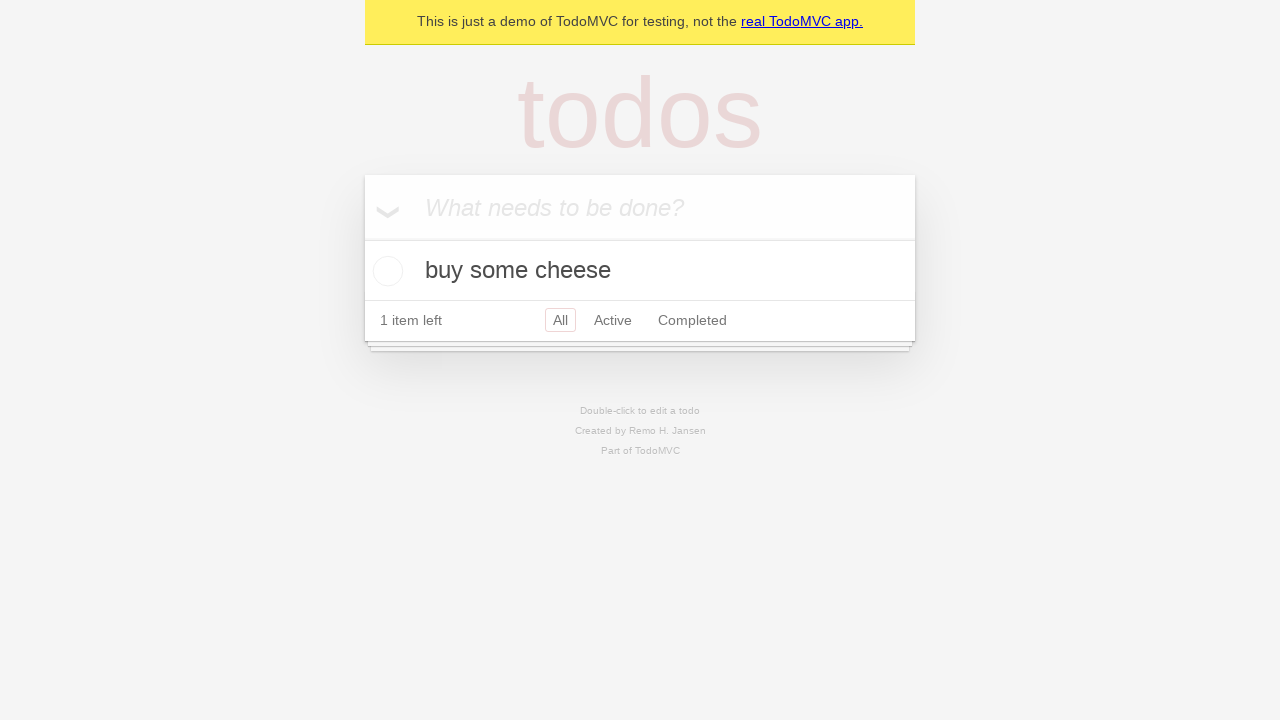

Filled input field with second todo item 'feed the cat' on .new-todo
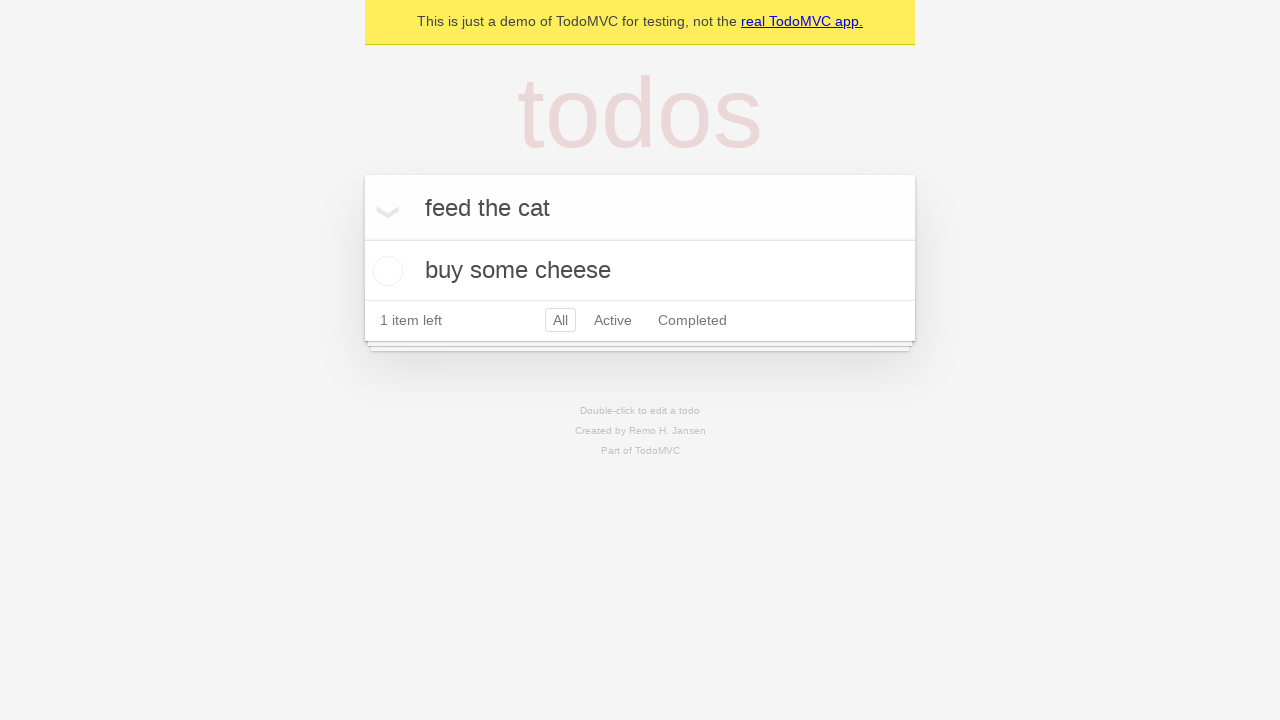

Pressed Enter to add second todo item on .new-todo
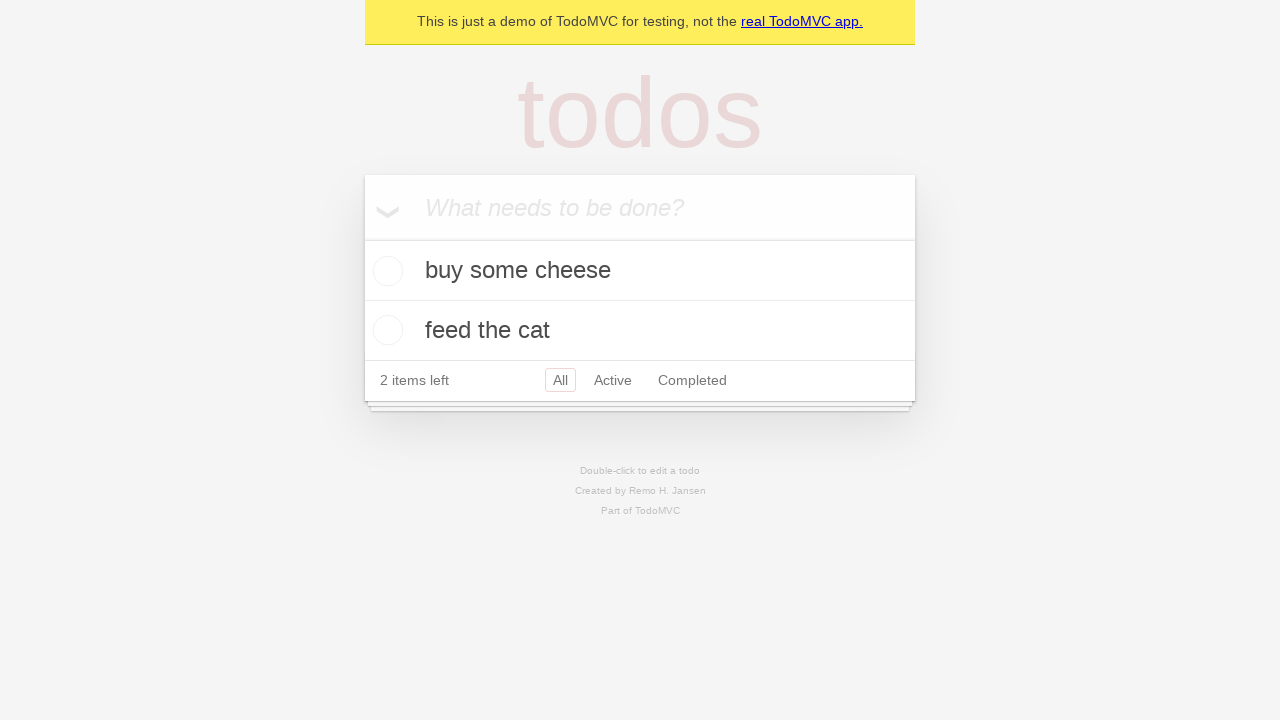

Second todo item appeared in the list
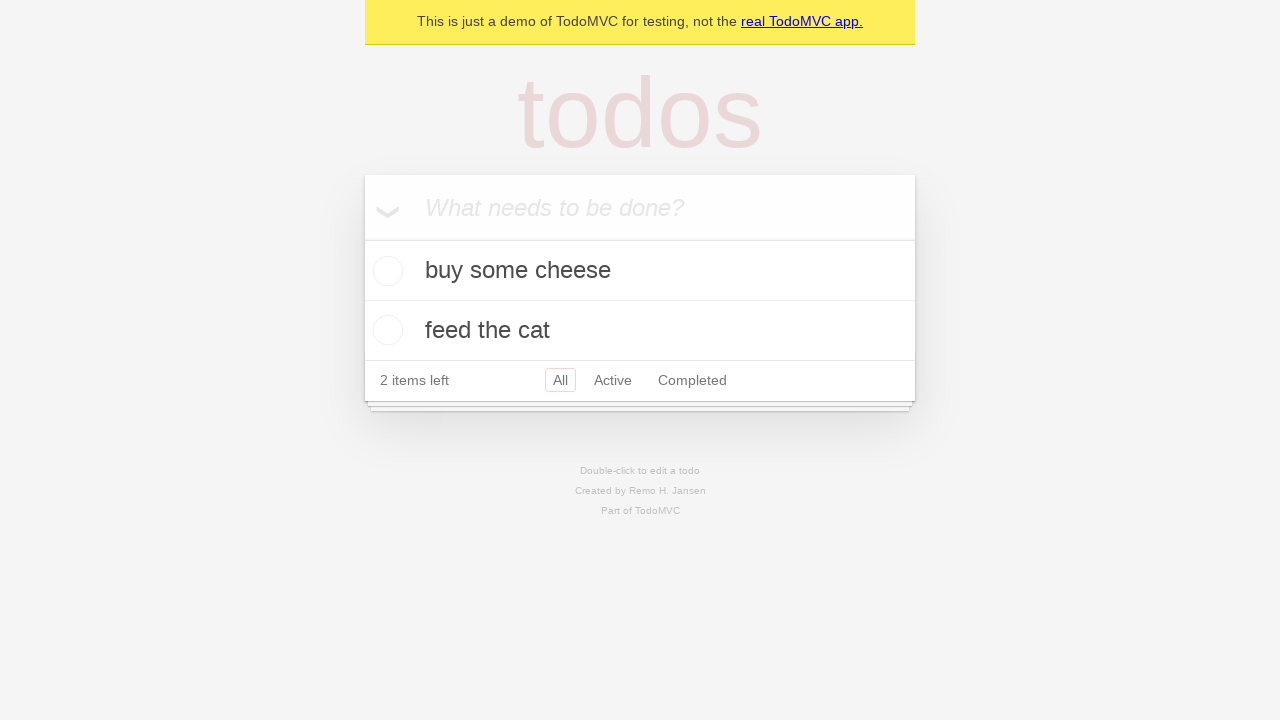

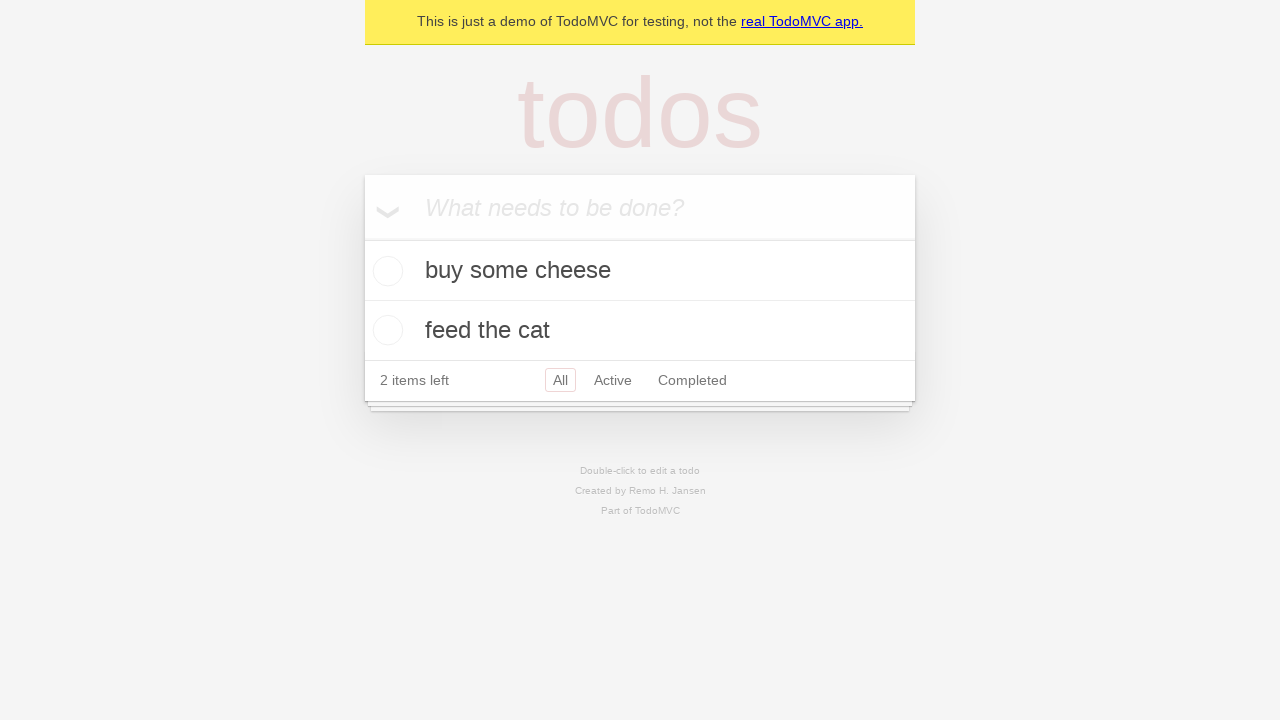